Navigates to Flipkart homepage and waits for the page to load

Starting URL: https://flipkart.com

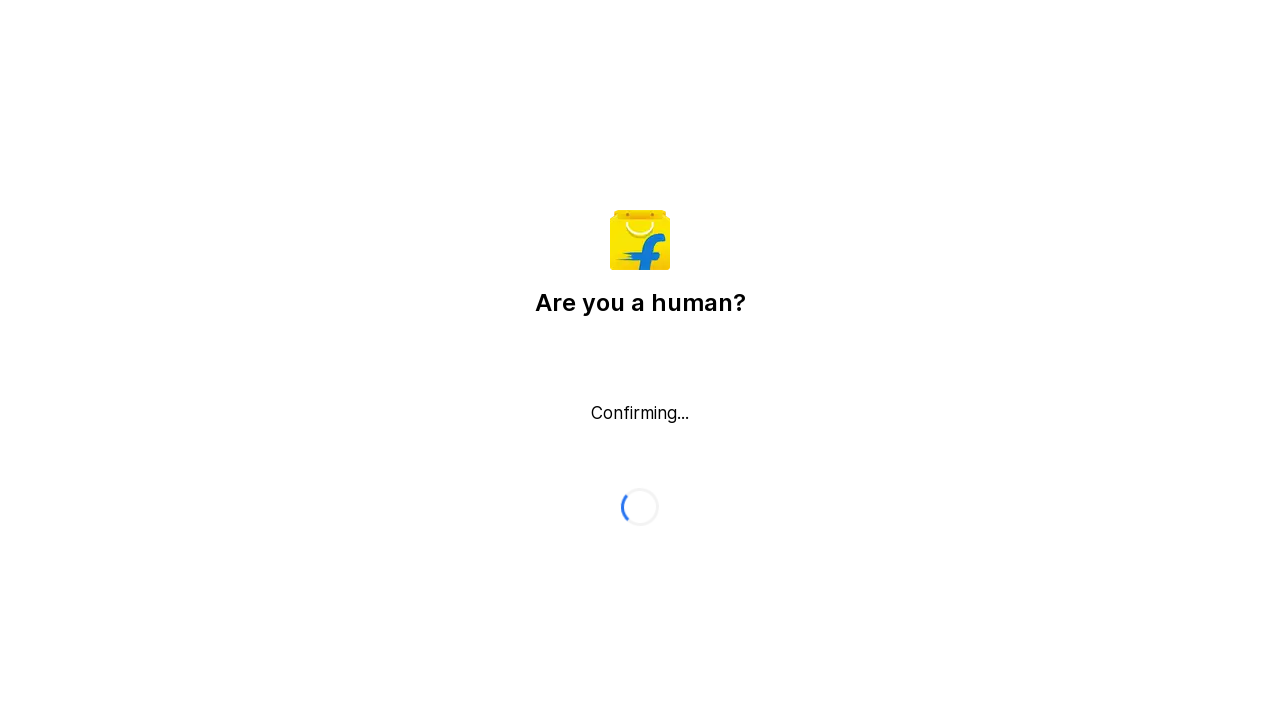

Waited for page to reach domcontentloaded state
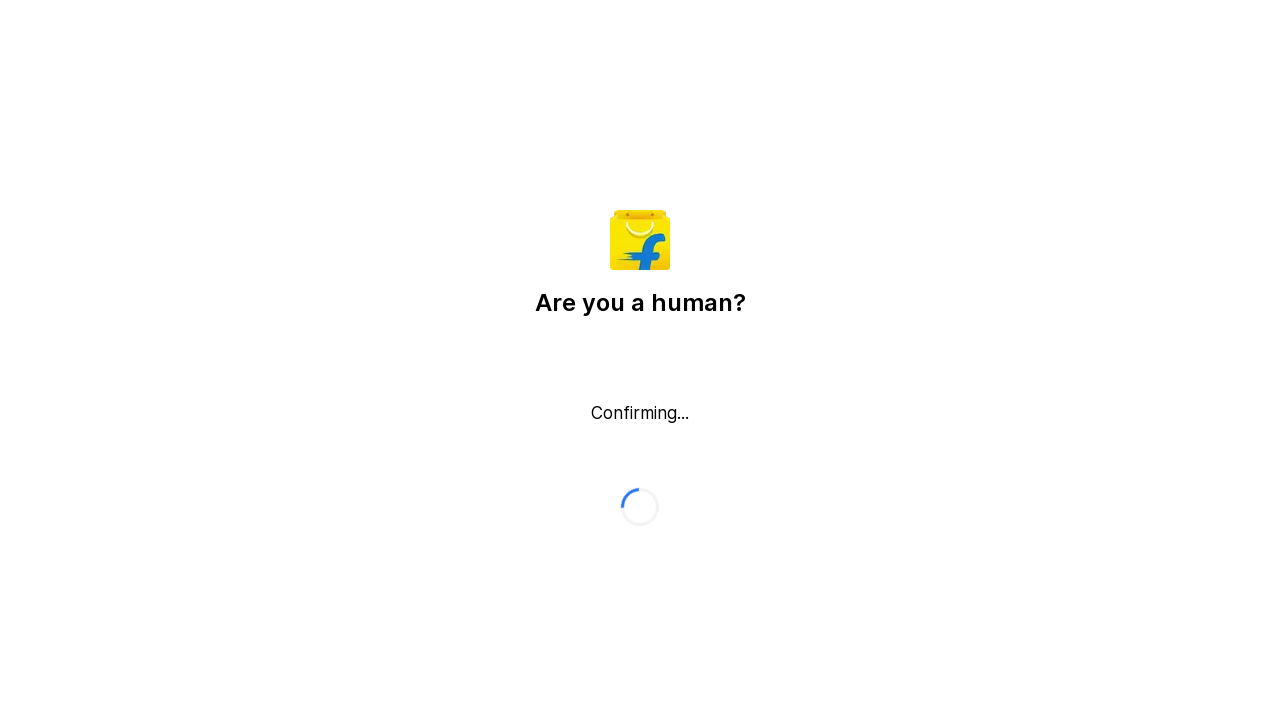

Verified body element loaded on Flipkart homepage
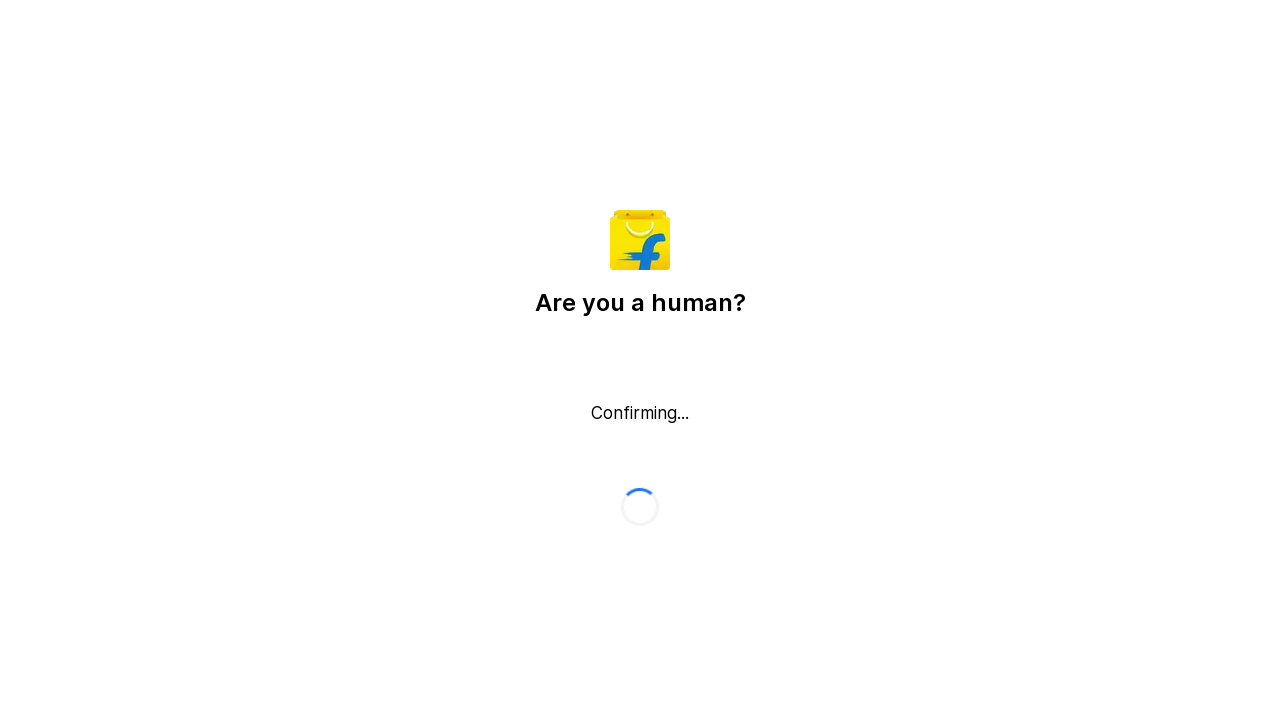

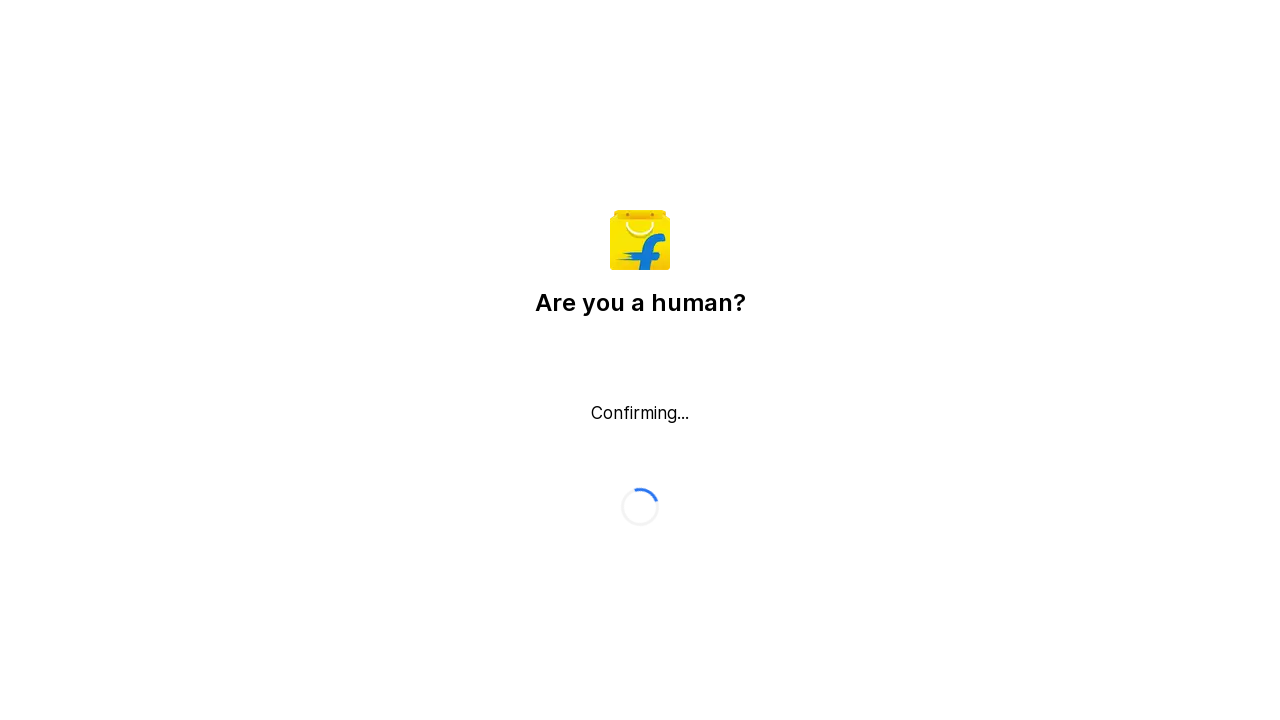